Tests handling a JavaScript confirm dialog by clicking the "Click for JS Confirm" button, accepting the confirmation, and verifying the result message.

Starting URL: https://practice.cydeo.com/javascript_alerts

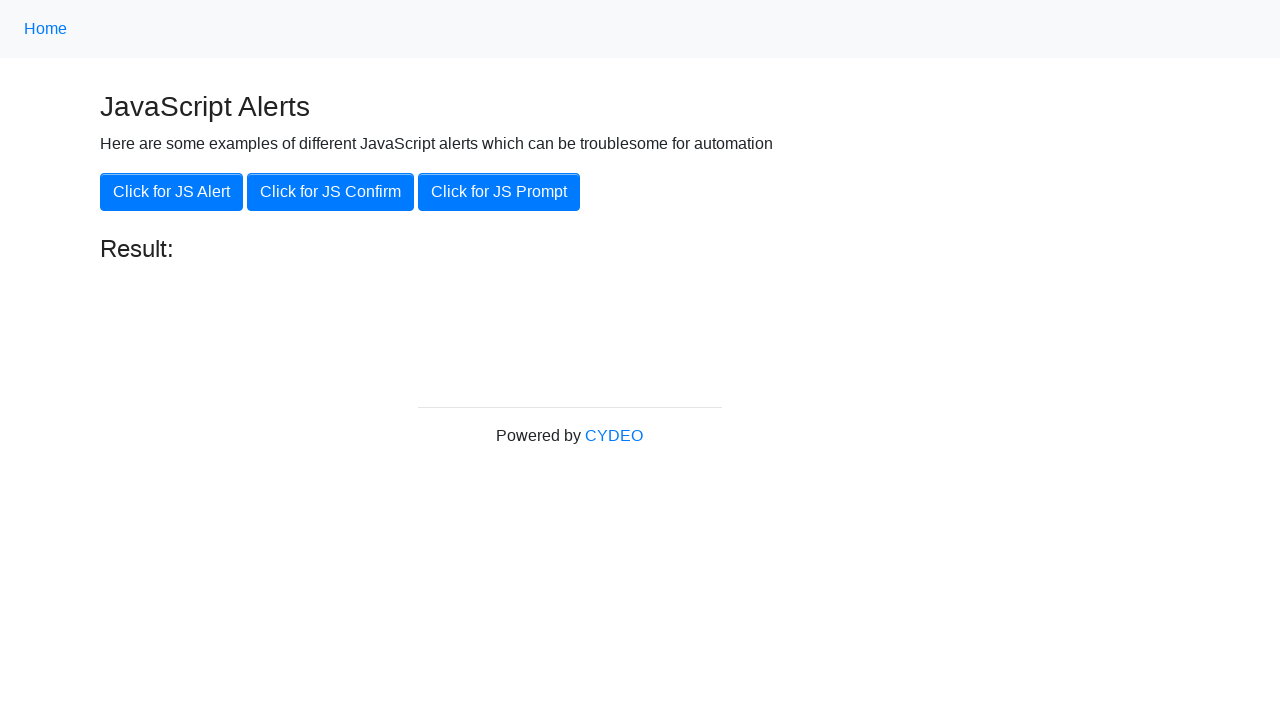

Set up dialog handler to accept the confirm dialog
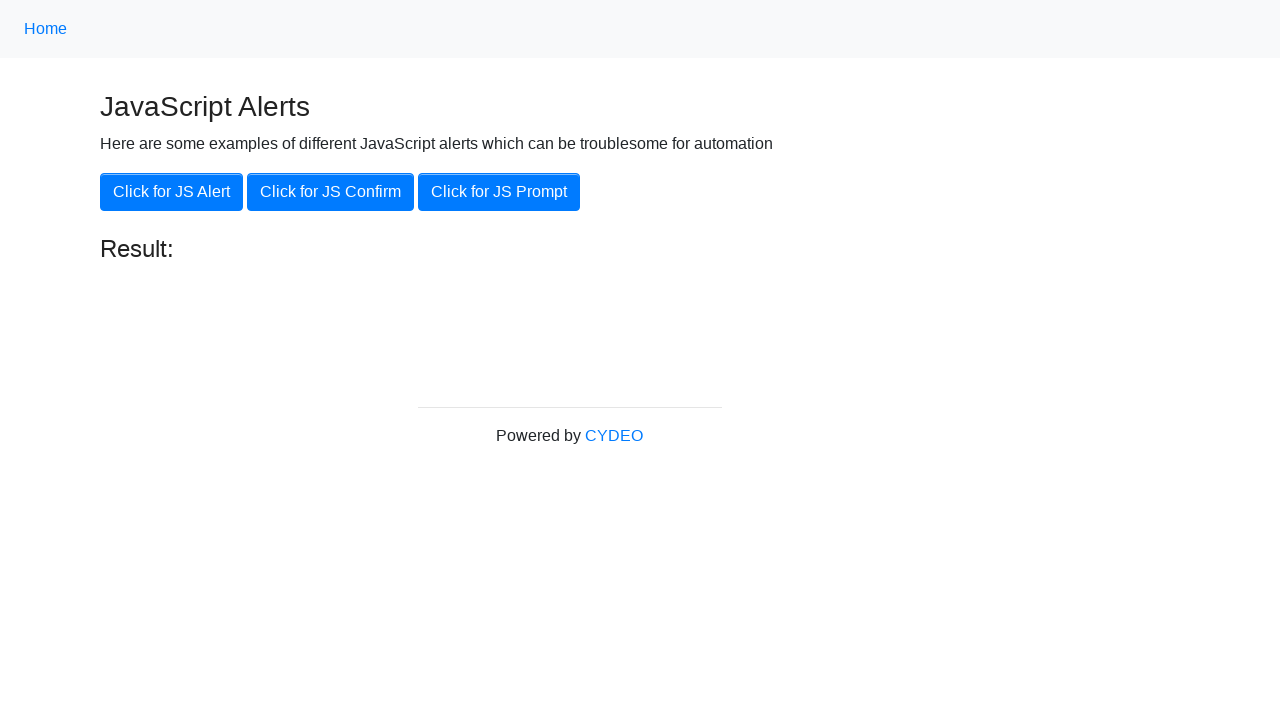

Clicked 'Click for JS Confirm' button at (330, 192) on internal:role=button[name="Click for JS Confirm"i]
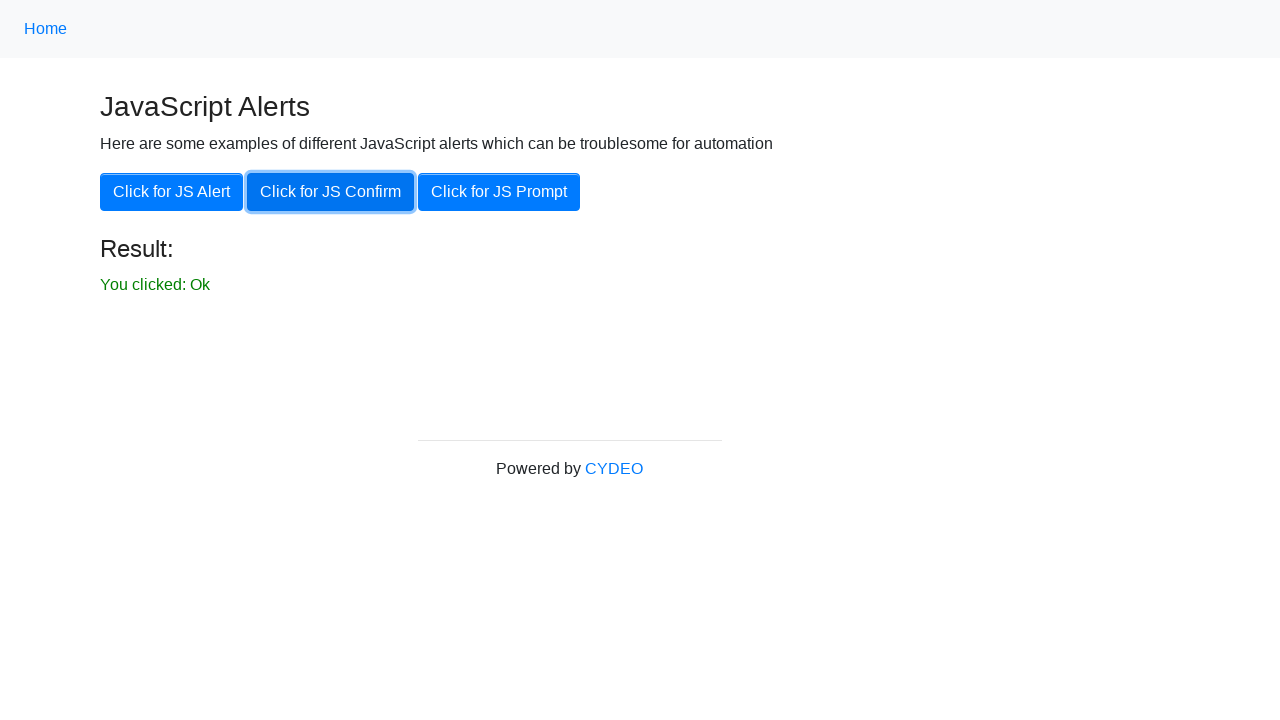

Retrieved result message text from #result element
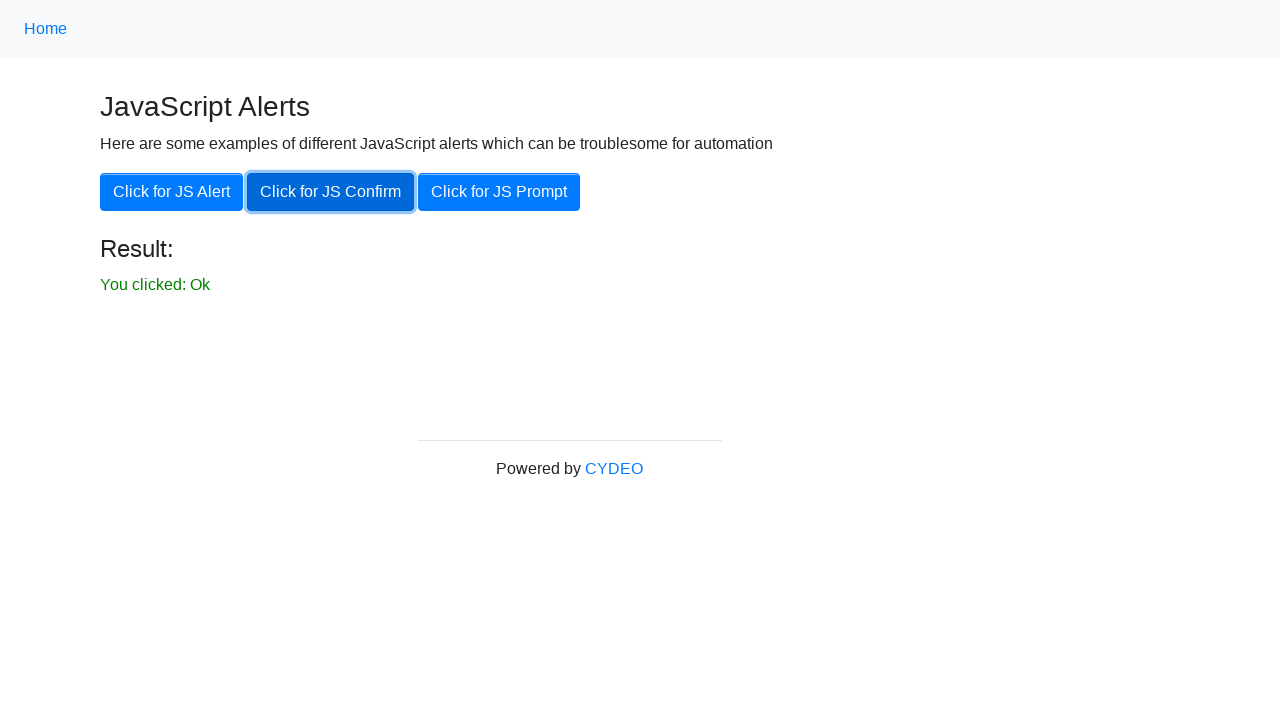

Printed result: You clicked: Ok
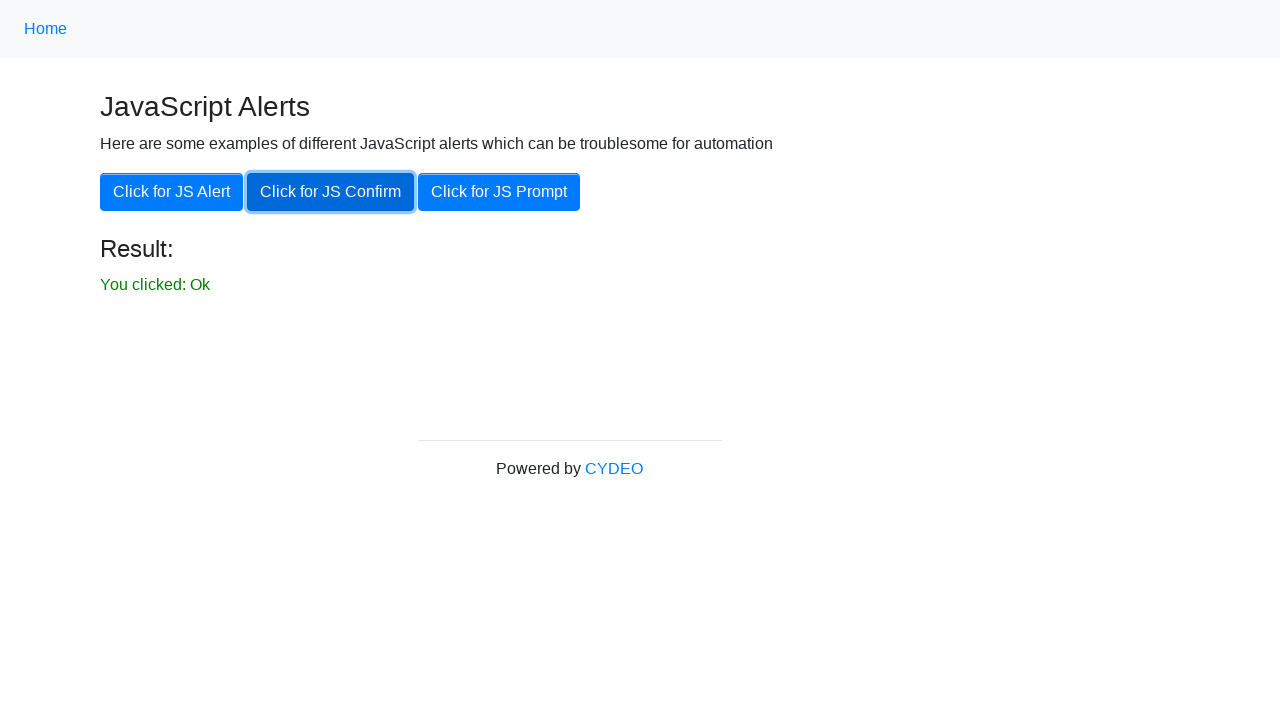

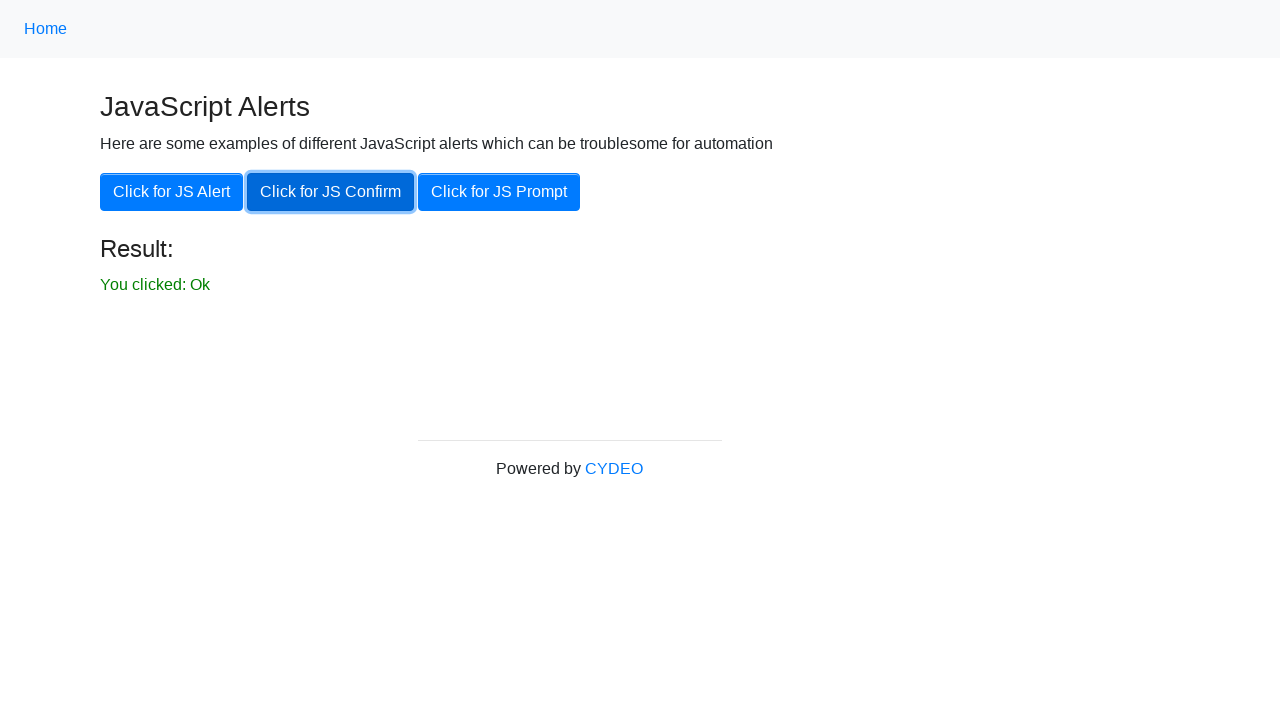